Tests the mortgage refinance calculator by navigating to the refinance calculator page, entering original loan details and refinancing parameters, then calculating and verifying the total refinancing benefit.

Starting URL: https://www.mortgagecalculator.org/

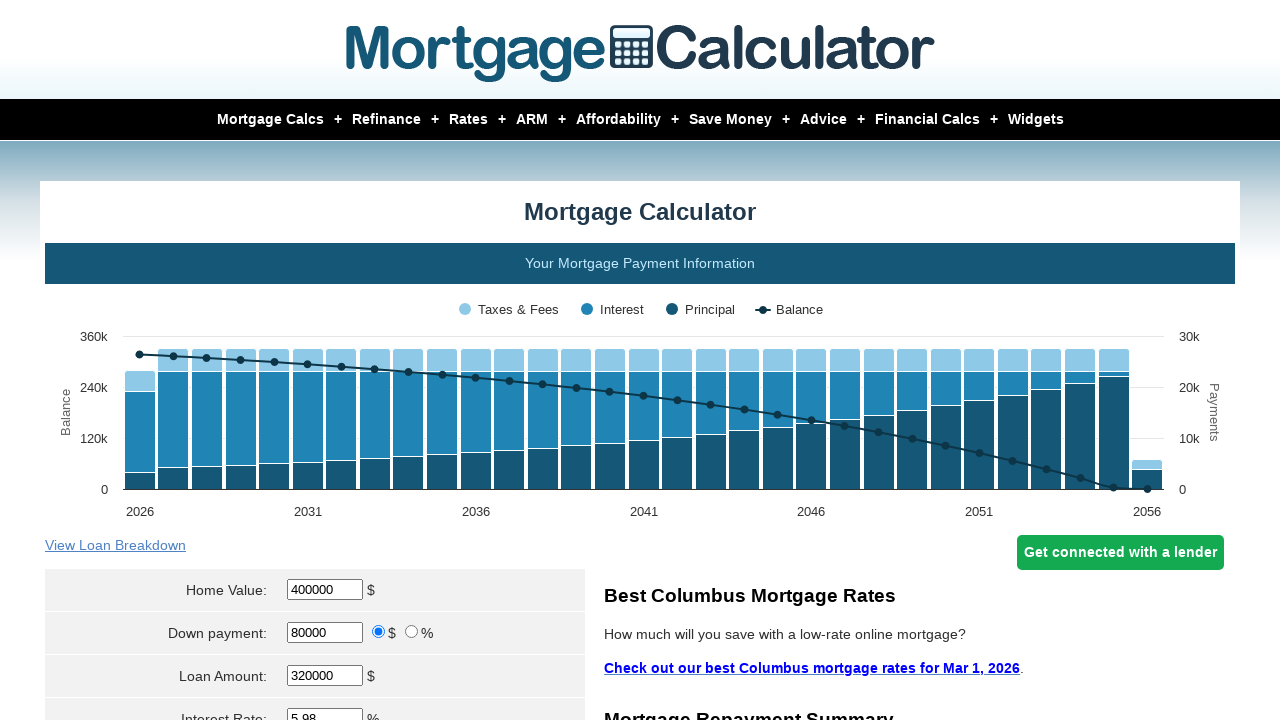

Hovered over Refinance menu to reveal submenu at (372, 120) on a:text('Refinance')
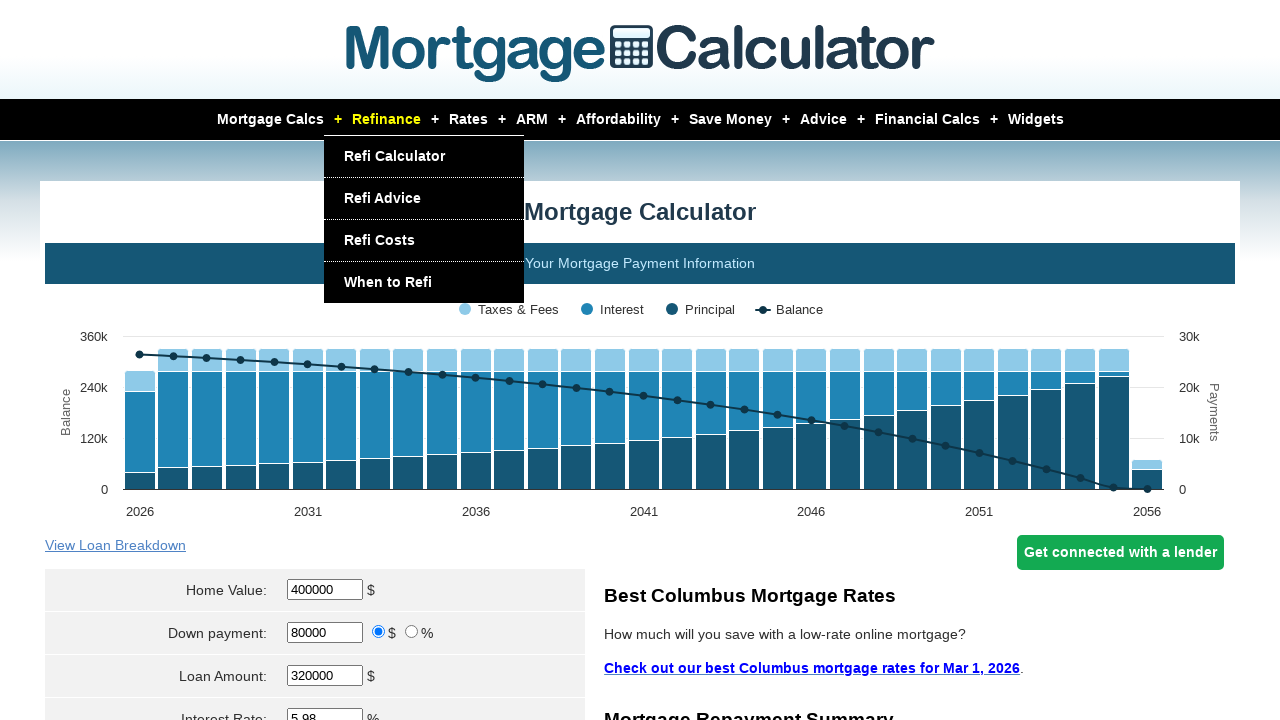

Clicked on Refi Calculator link at (394, 156) on a:text('Refi Calculator')
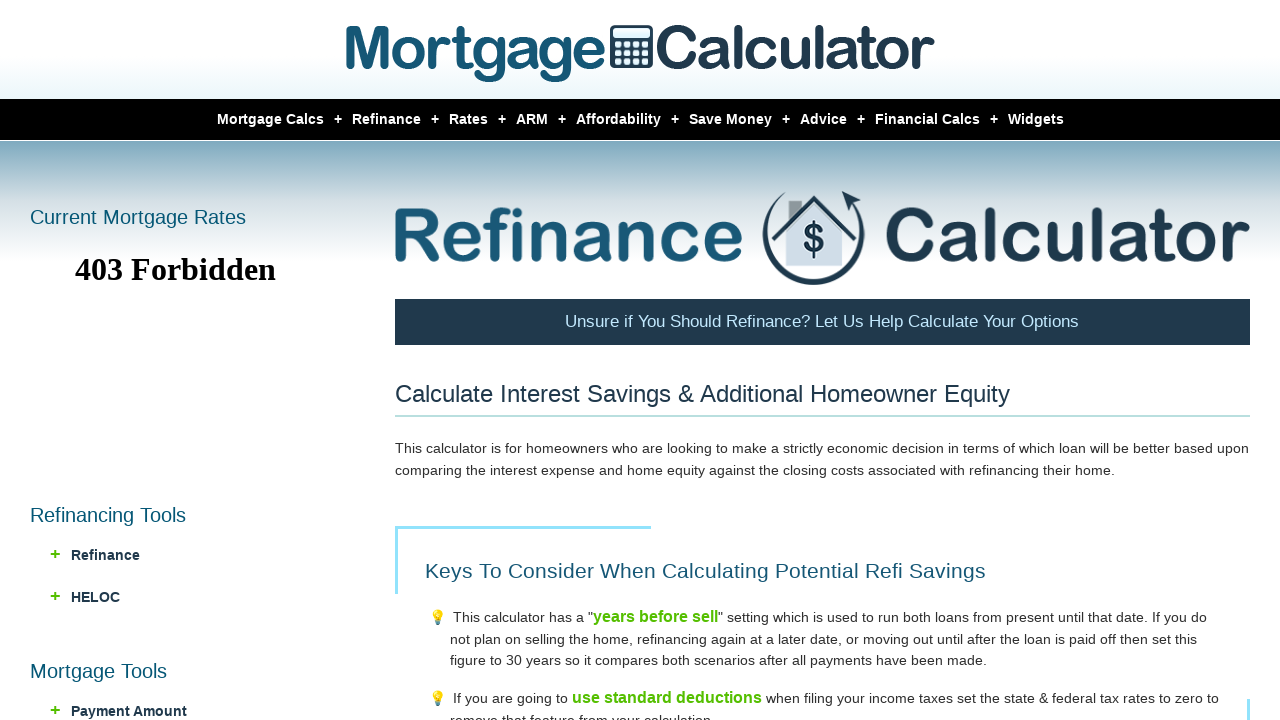

Cleared Home Value field on input[name='HomeValue']
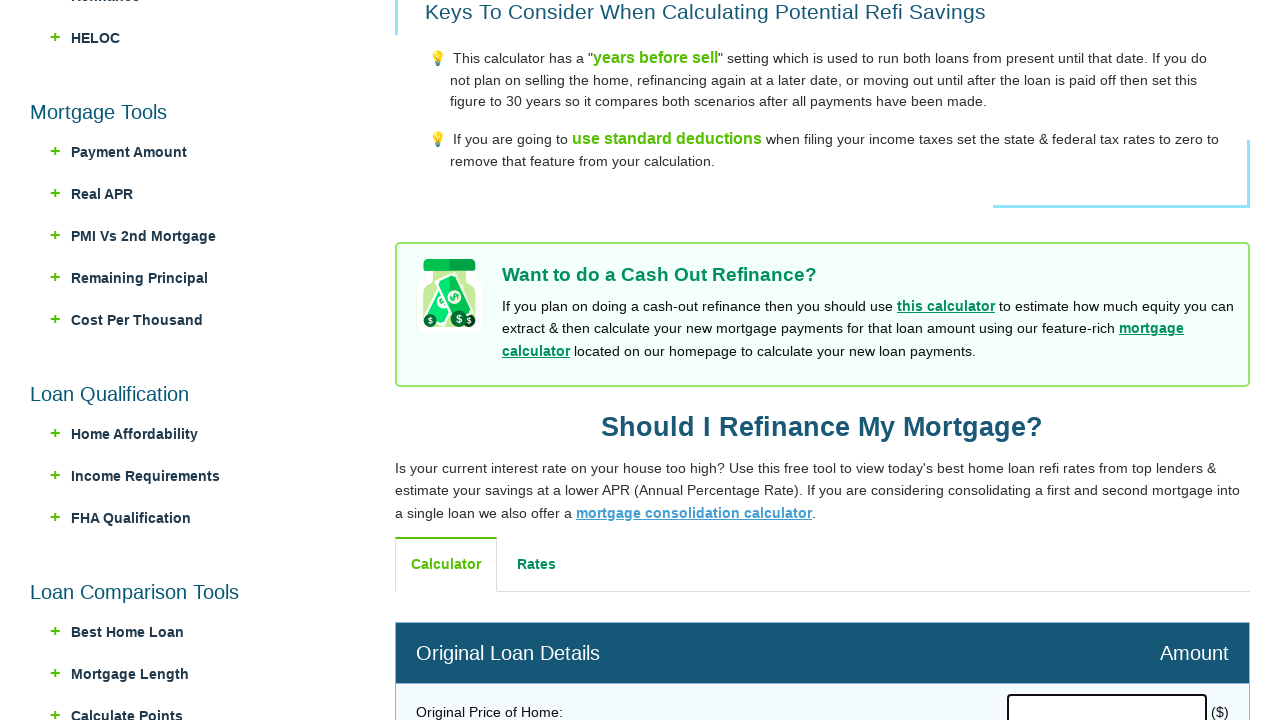

Entered original home value of $300,000 on input[name='HomeValue']
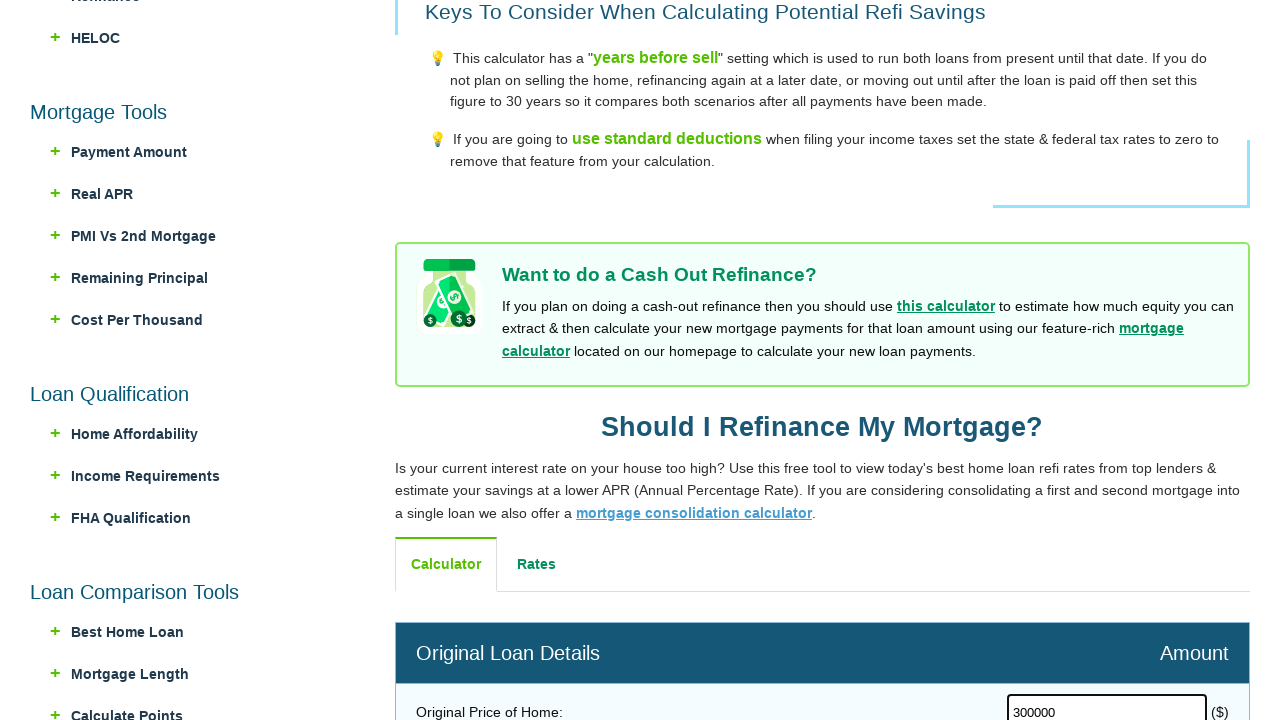

Cleared Down Payment field on input[name='Down']
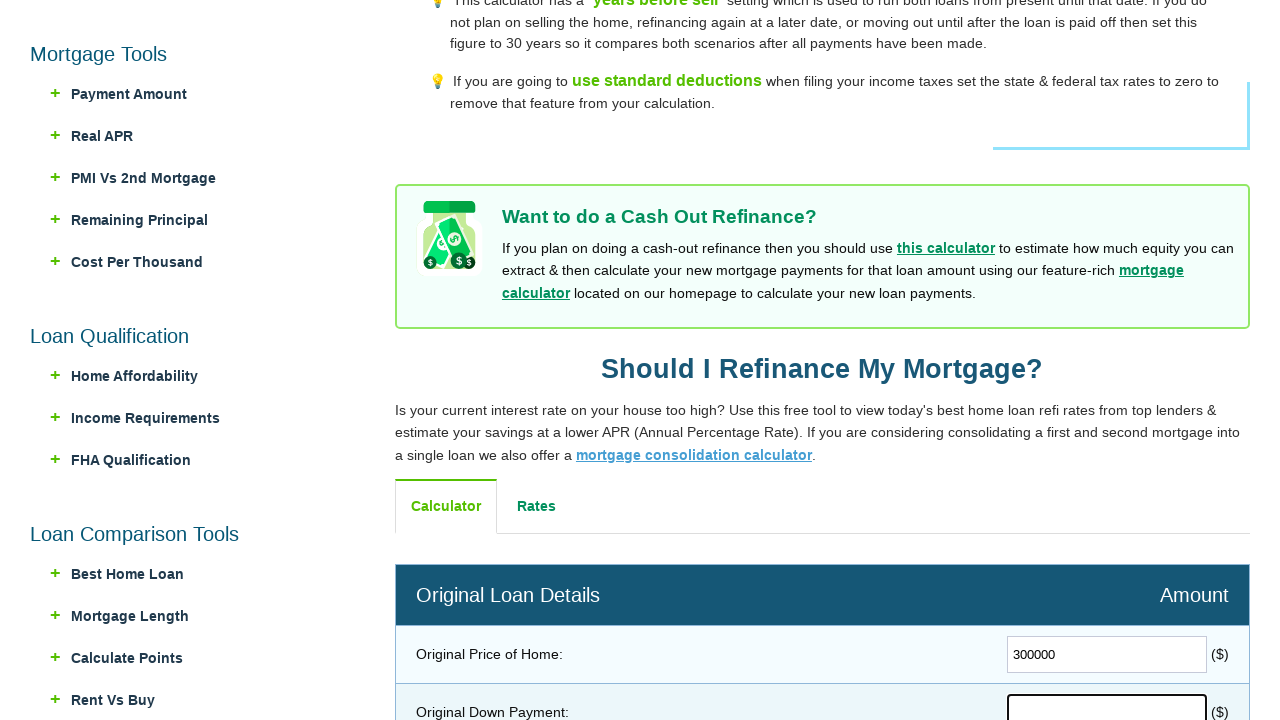

Entered original down payment of $60,000 on input[name='Down']
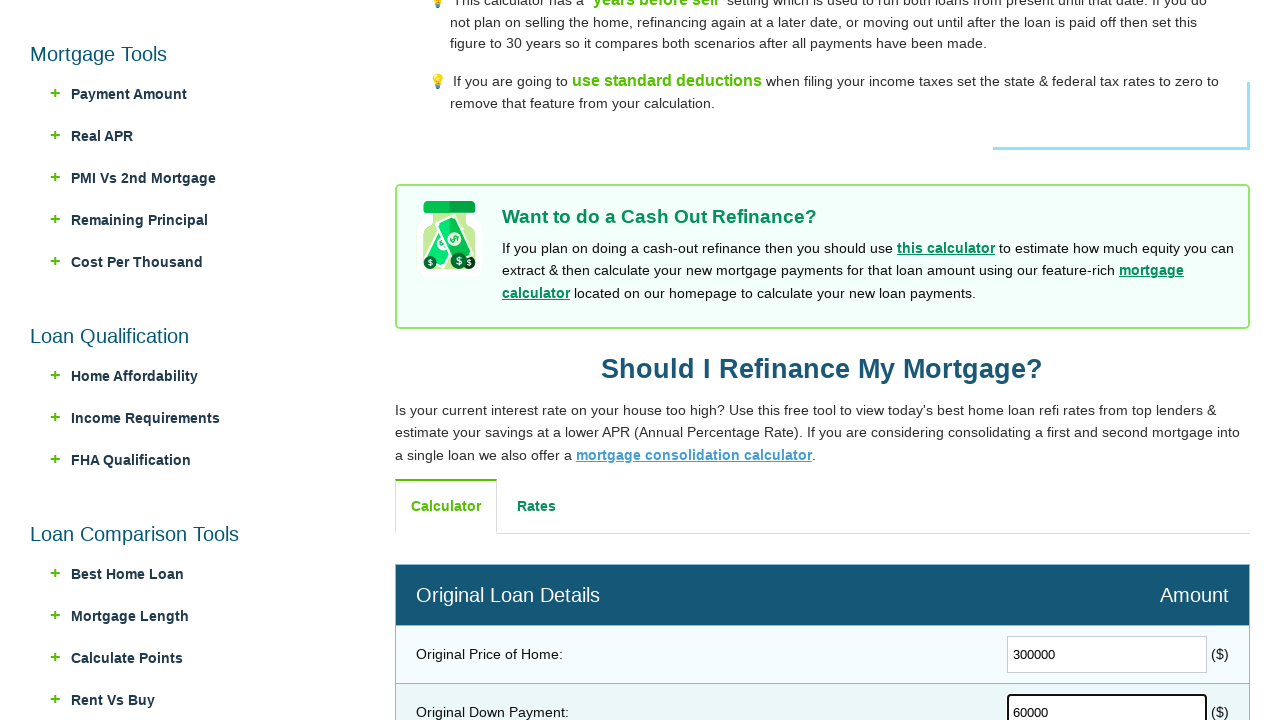

Cleared Loan Amount field on #Amount
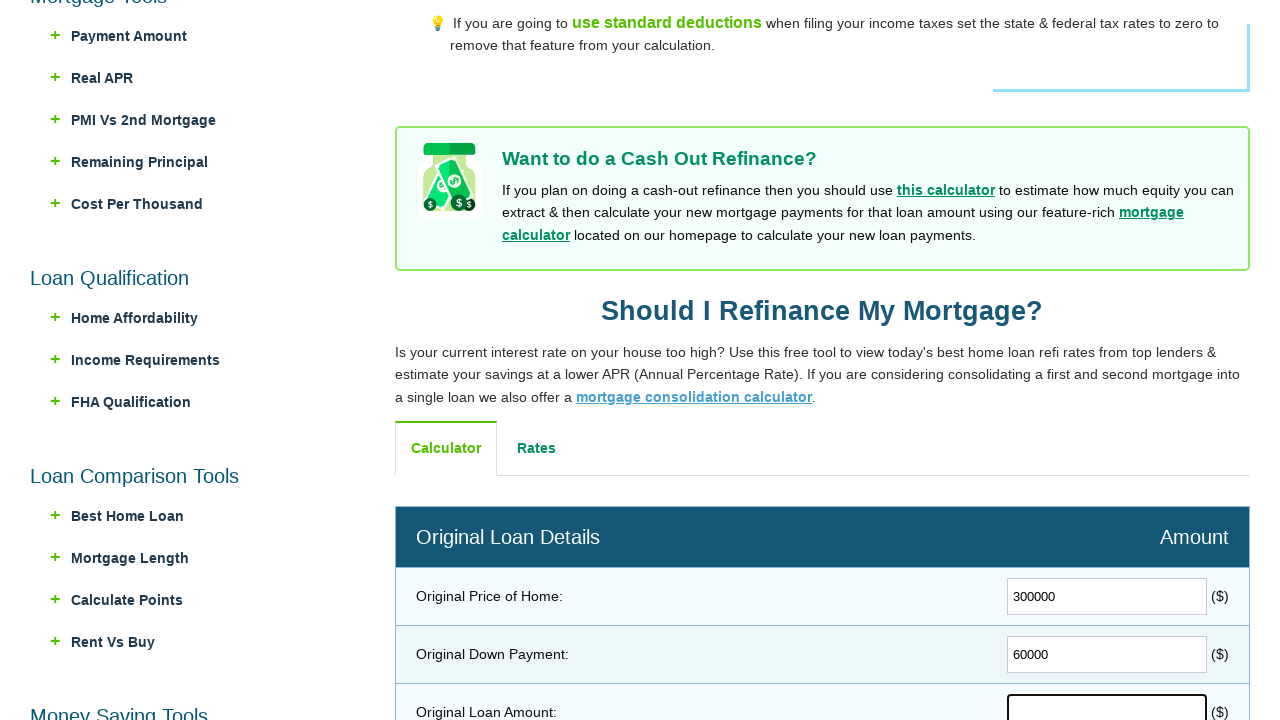

Entered original loan amount of $240,000 on #Amount
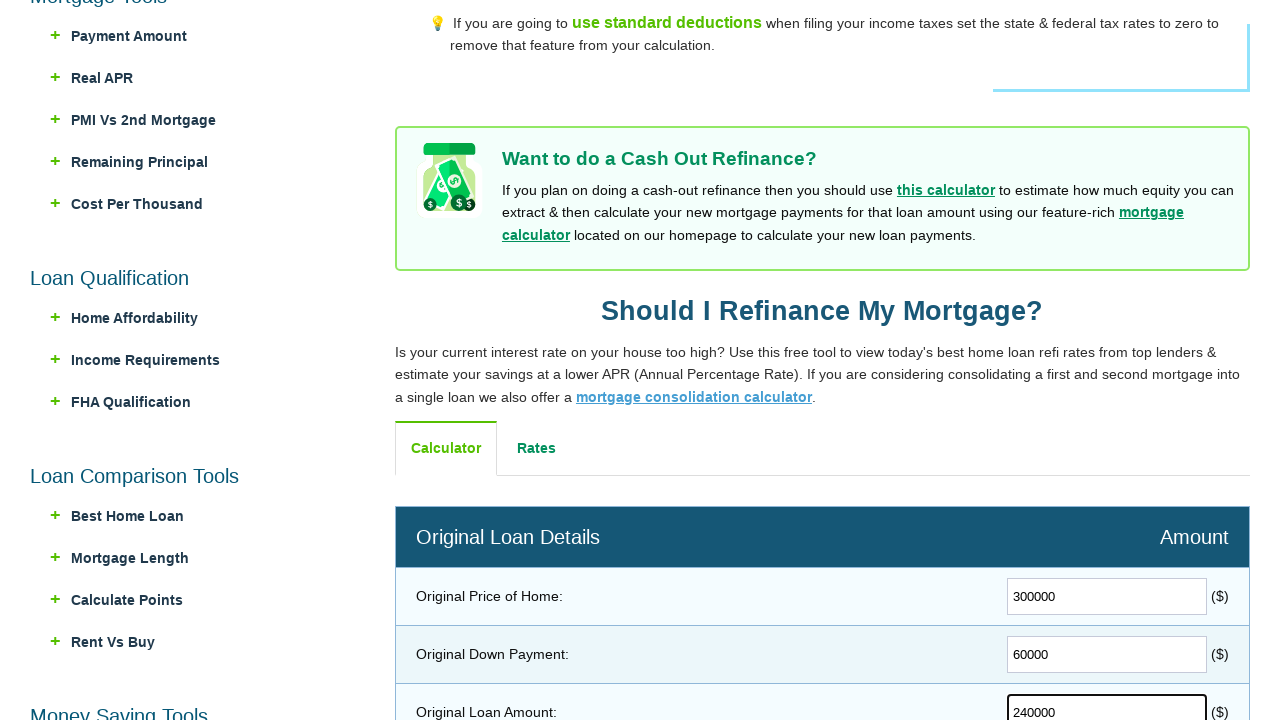

Cleared original Loan Term field on input[name='Length']
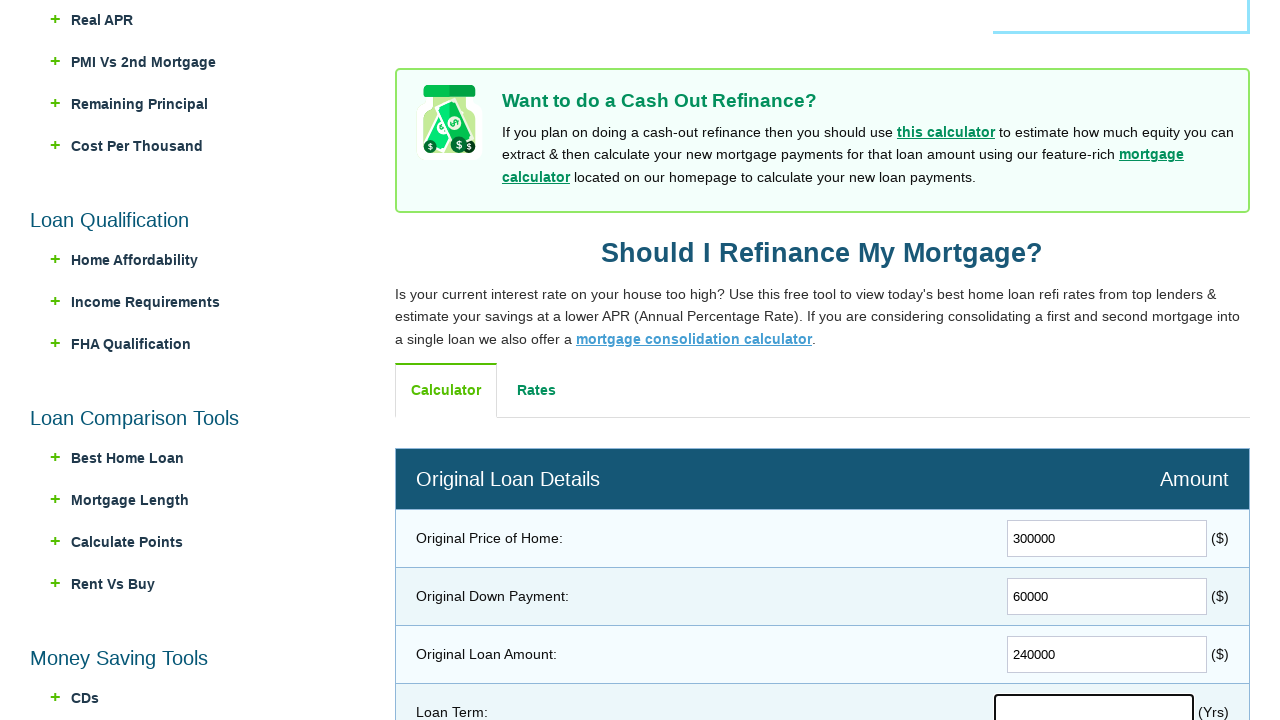

Entered original loan term of 30 years on input[name='Length']
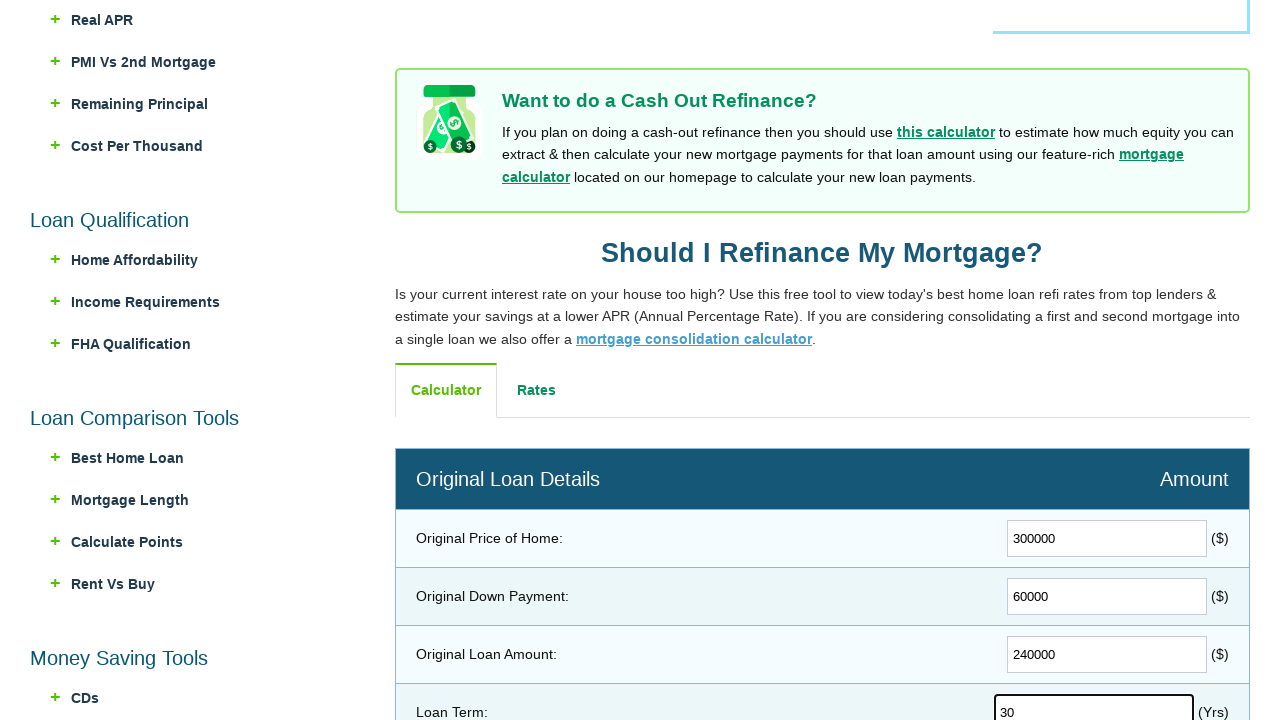

Cleared original Interest Rate field on input[name='Interest3']
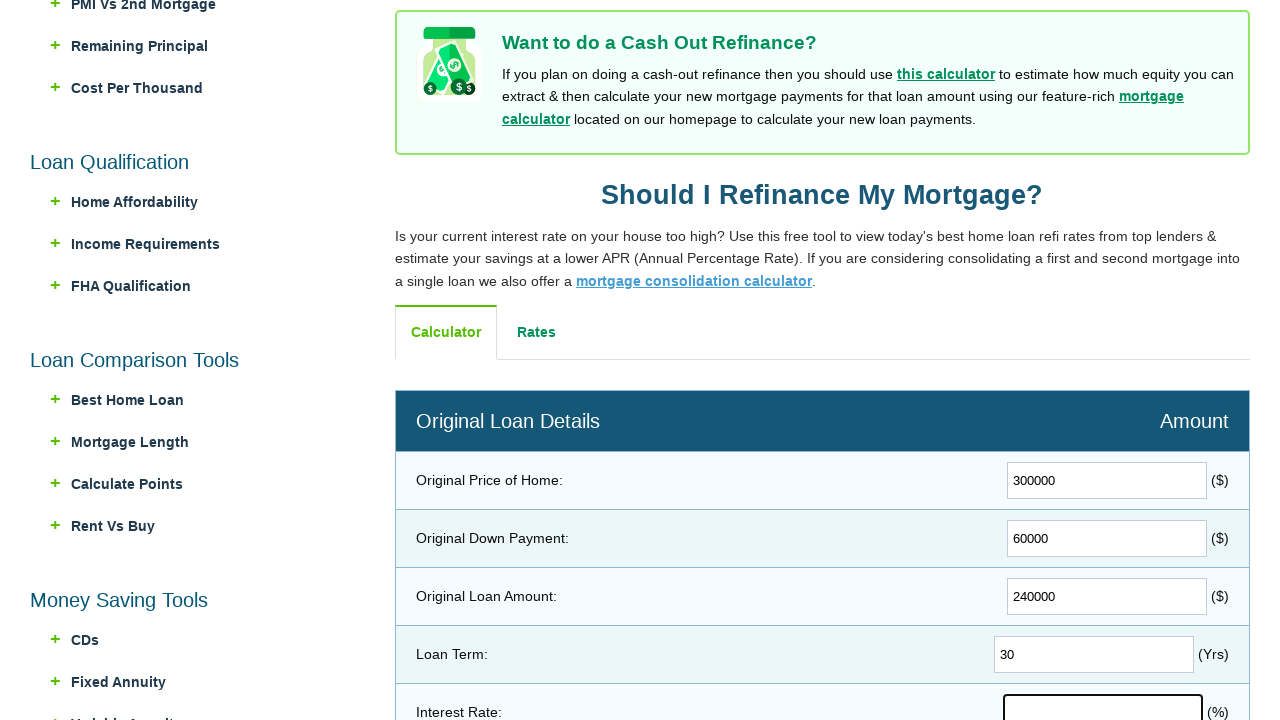

Entered original interest rate of 3% on input[name='Interest3']
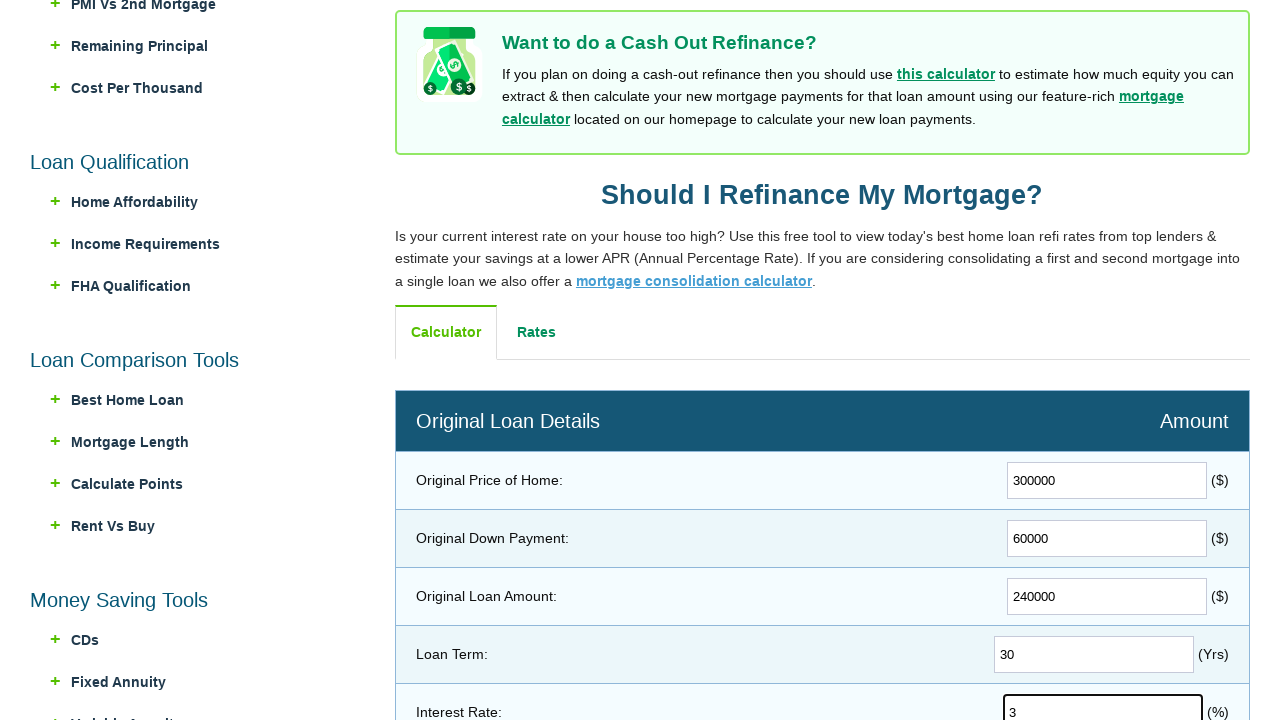

Cleared Months Already Paid field on input[name='PaidPeriods']
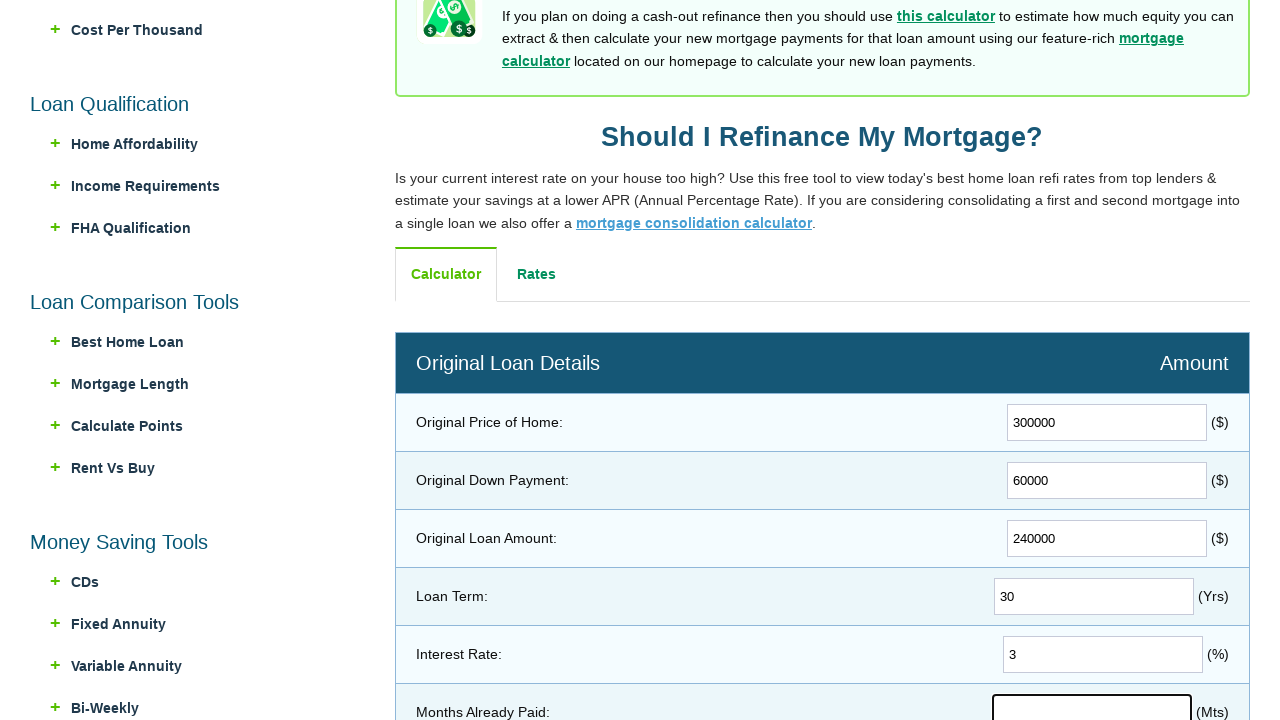

Entered 36 months already paid on input[name='PaidPeriods']
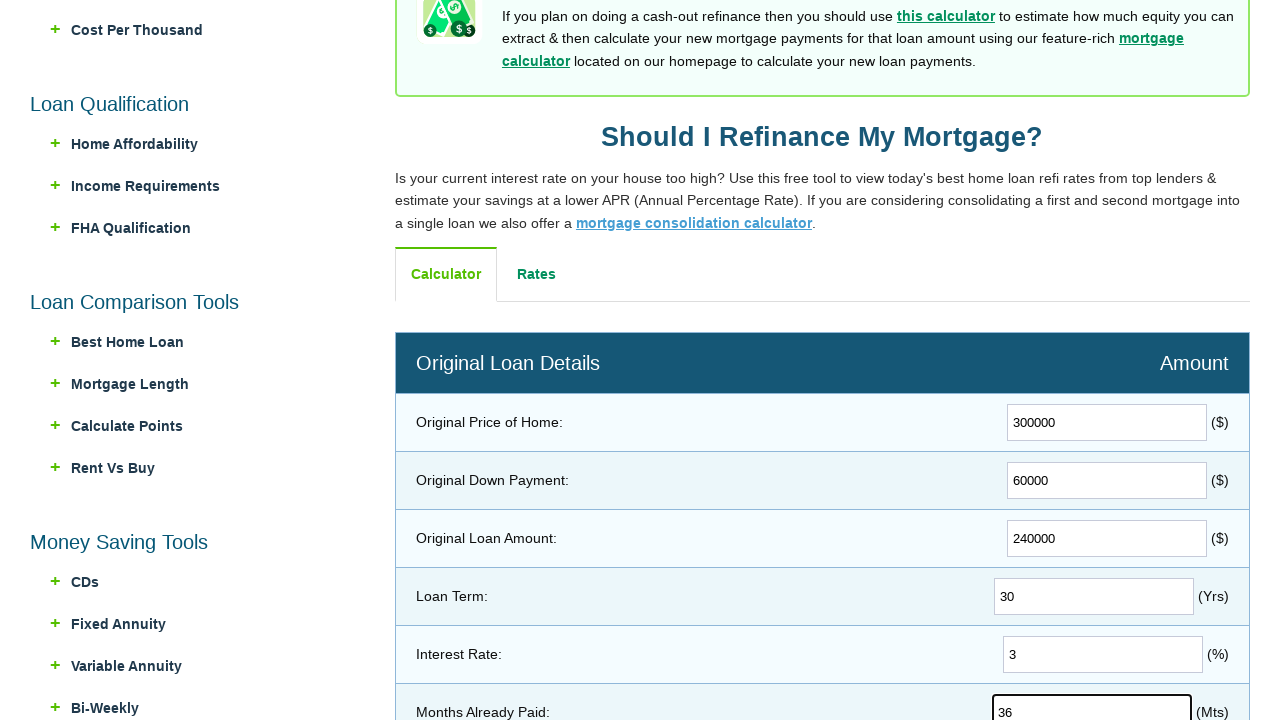

Cleared Refinance Loan Term field on input[name='Length3']
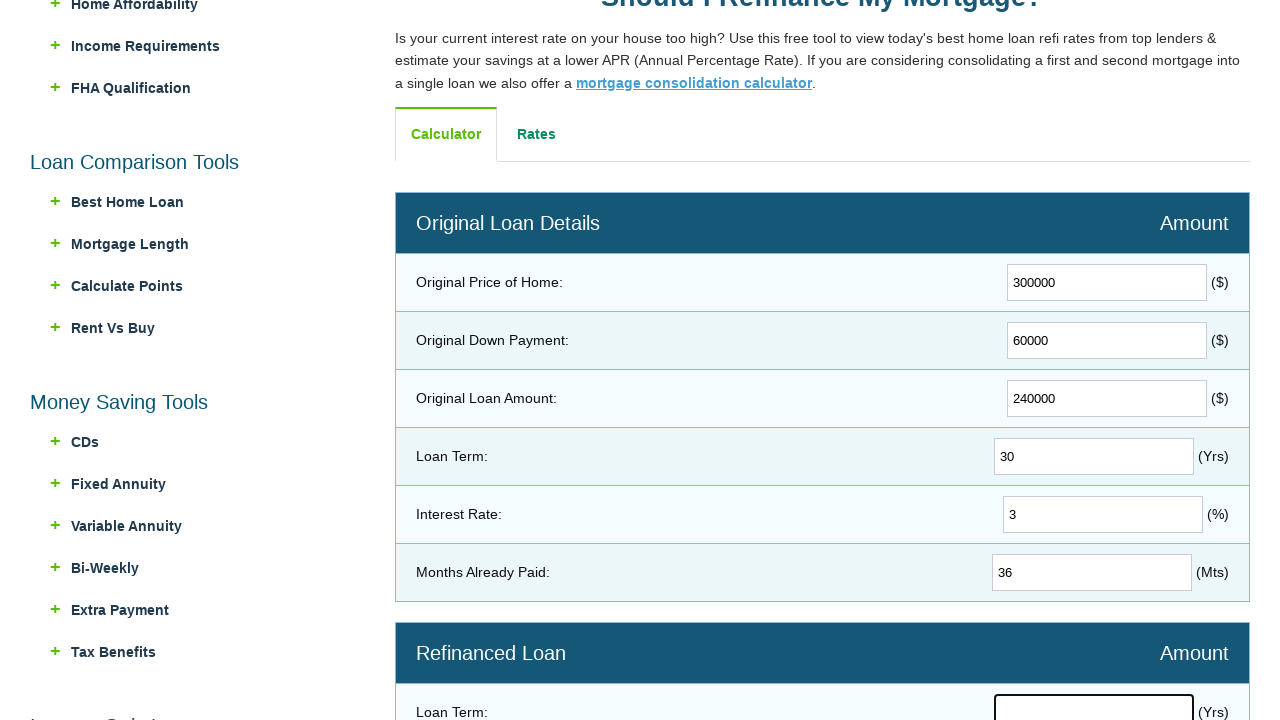

Entered refinance loan term of 15 years on input[name='Length3']
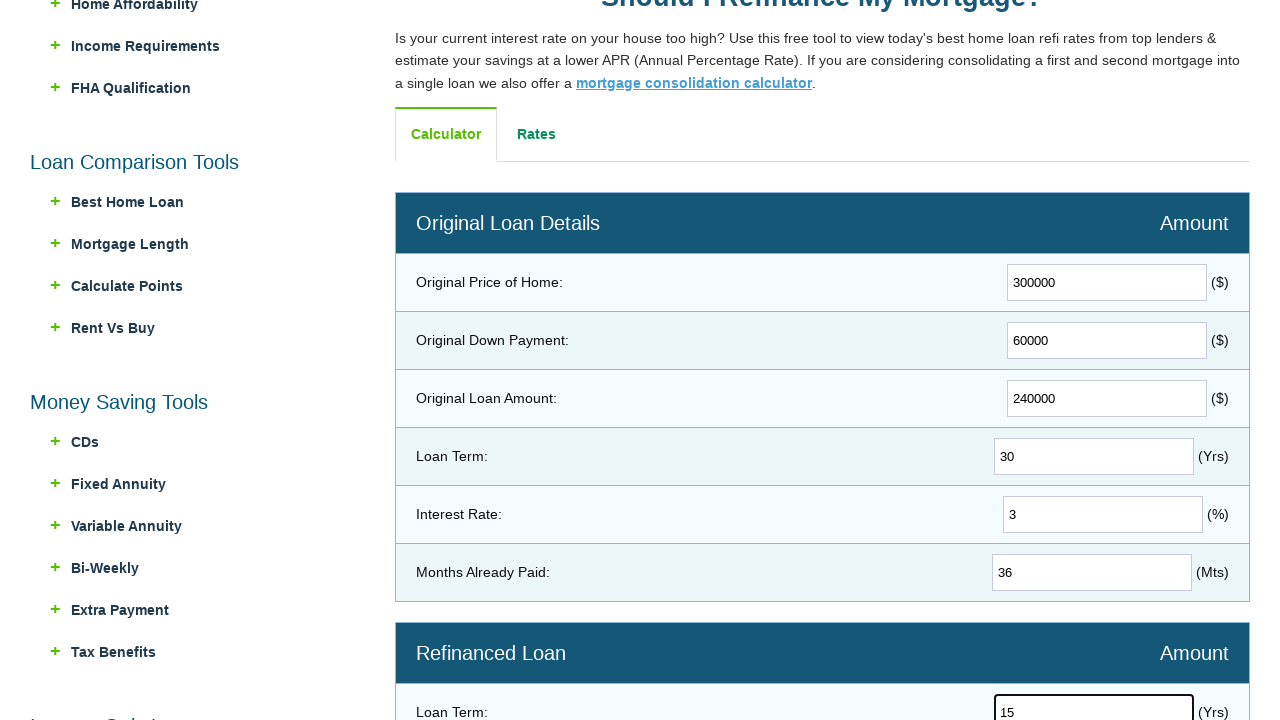

Cleared Refinance Interest Rate field on input[name='Interest2']
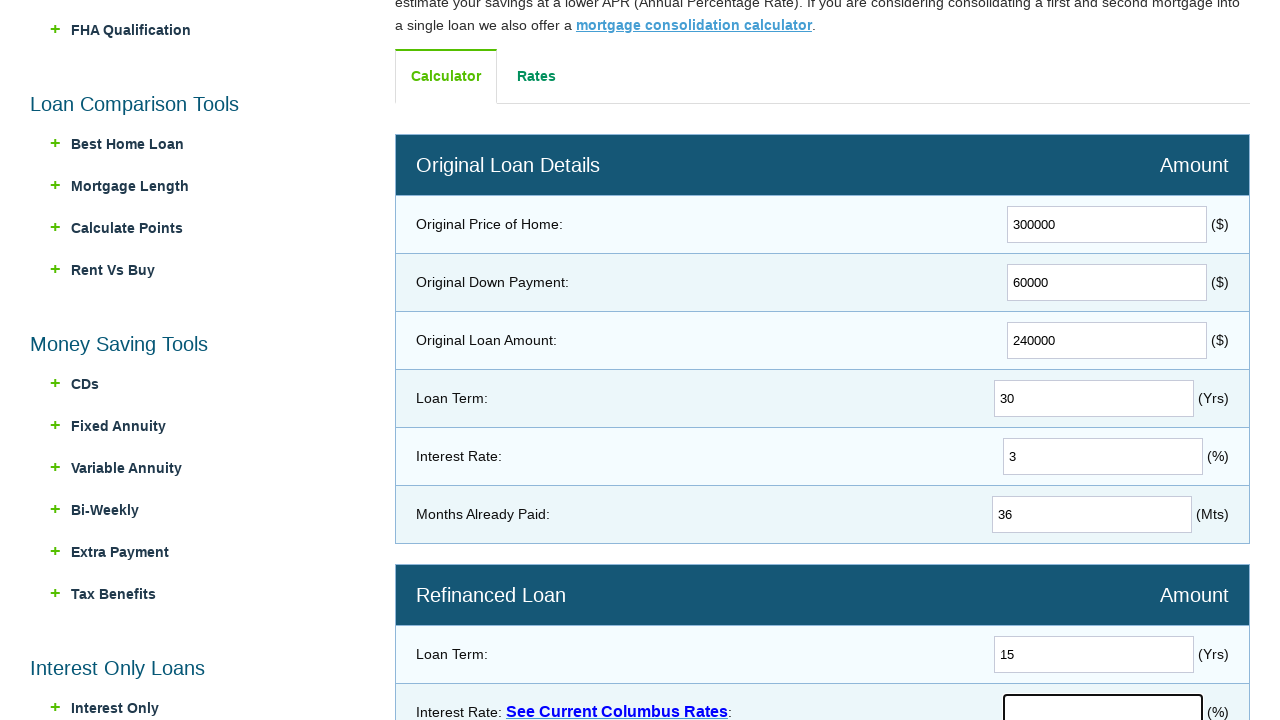

Entered refinance interest rate of 2.625% on input[name='Interest2']
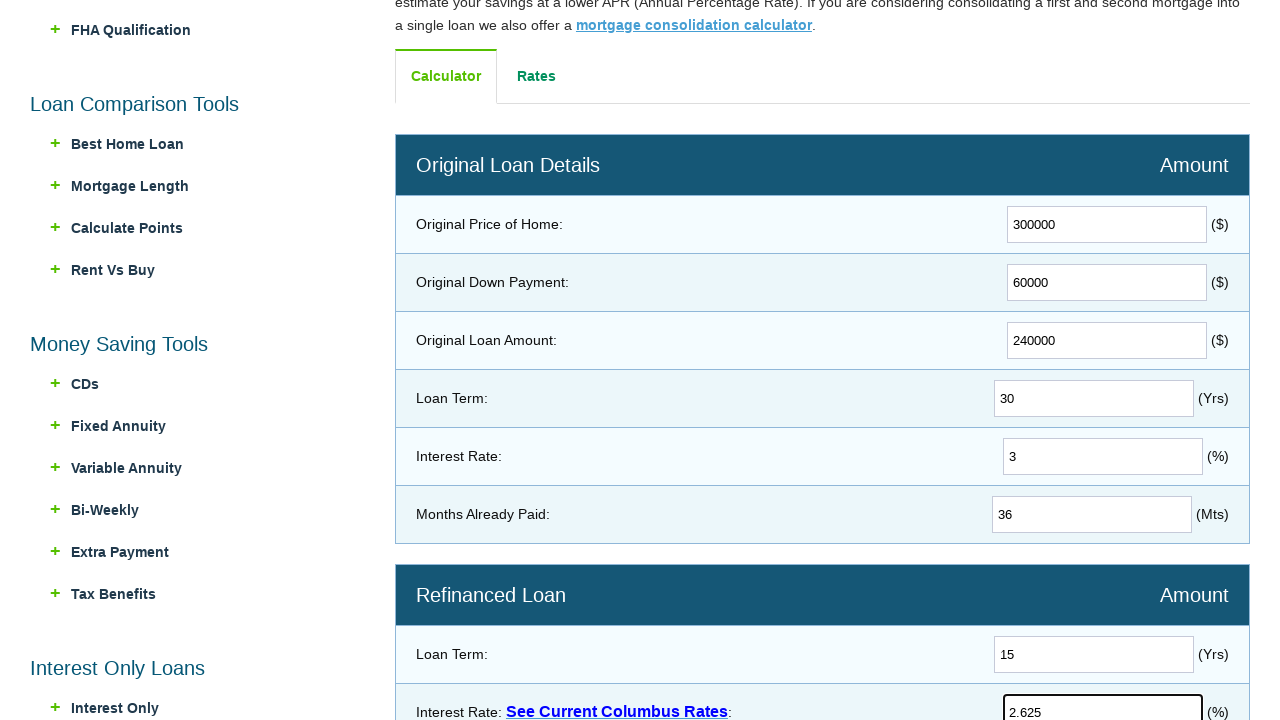

Cleared Years Before Sale field on input[name='YearsBeforeSell']
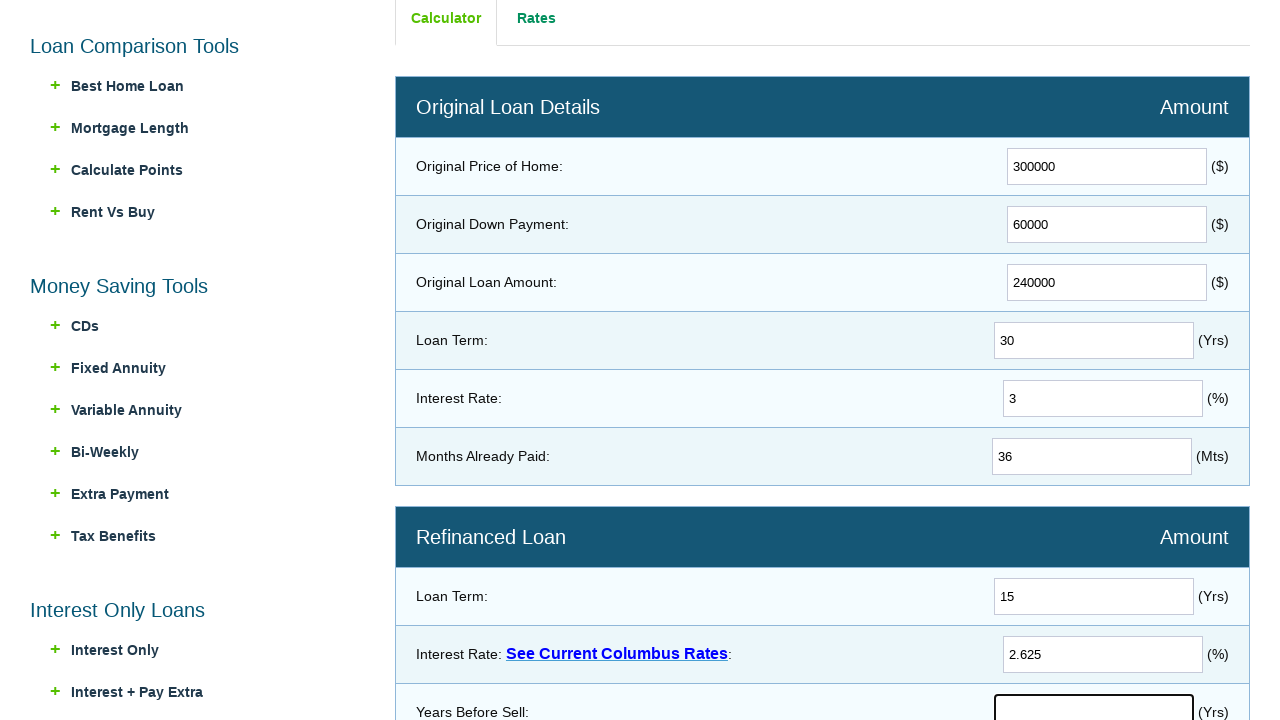

Entered 7 years before sale on input[name='YearsBeforeSell']
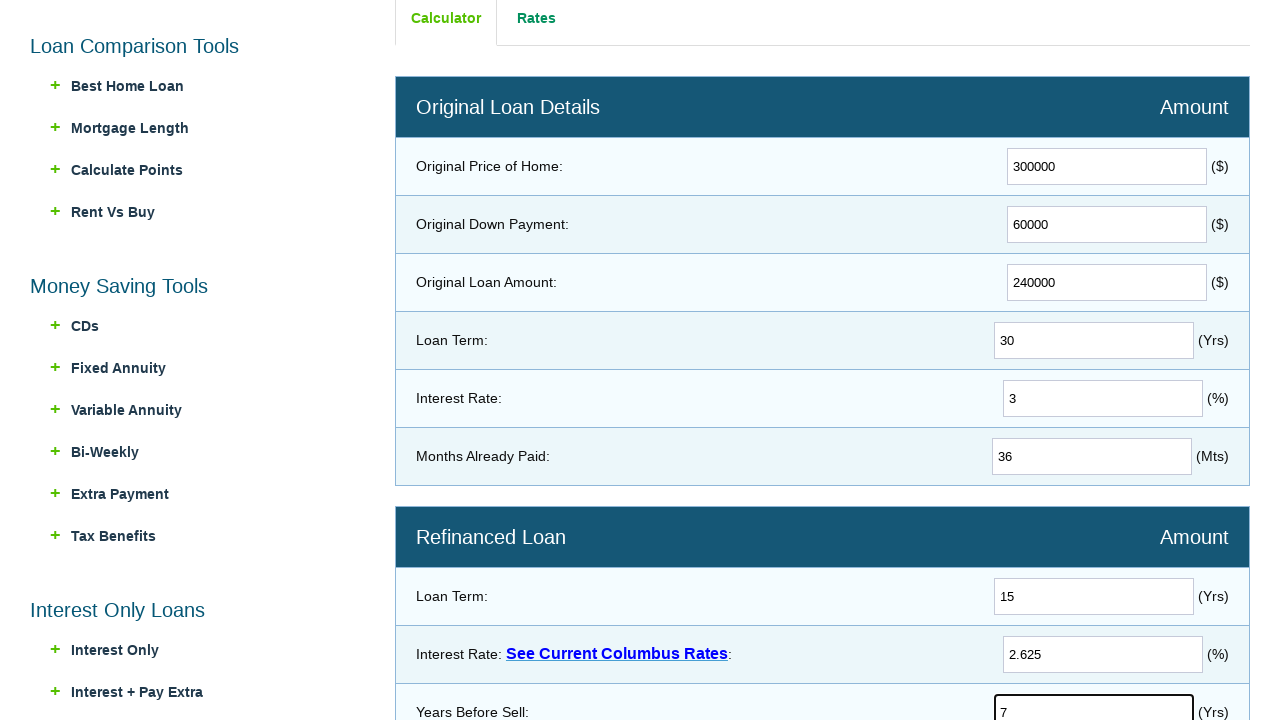

Cleared Discount Points field on input[name='Points']
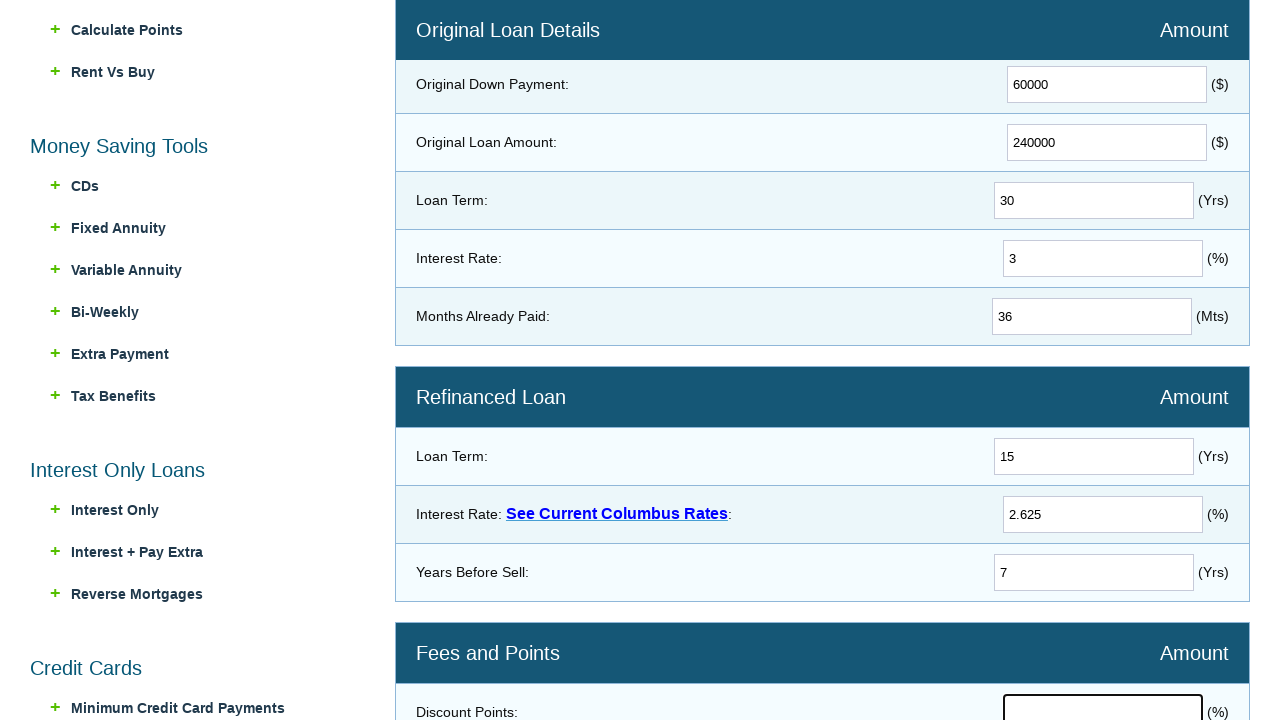

Entered discount points of 1.000% on input[name='Points']
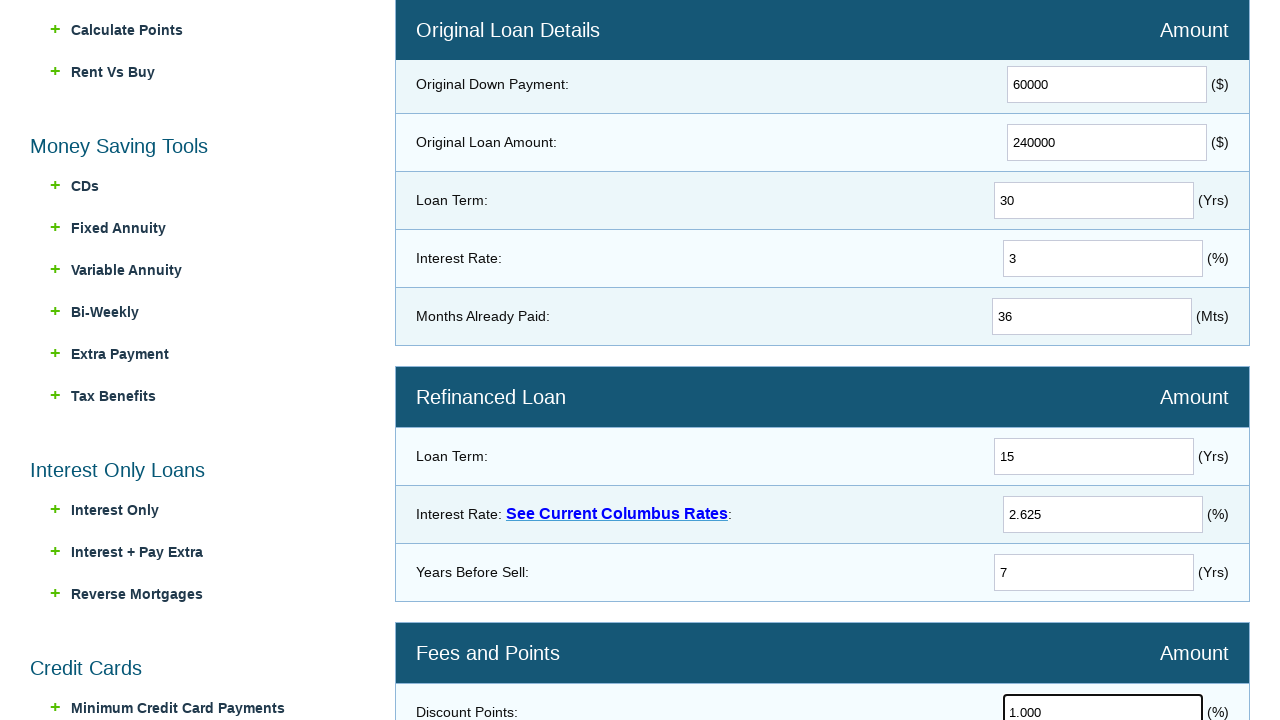

Cleared Origination Fees field on input[name='Origination']
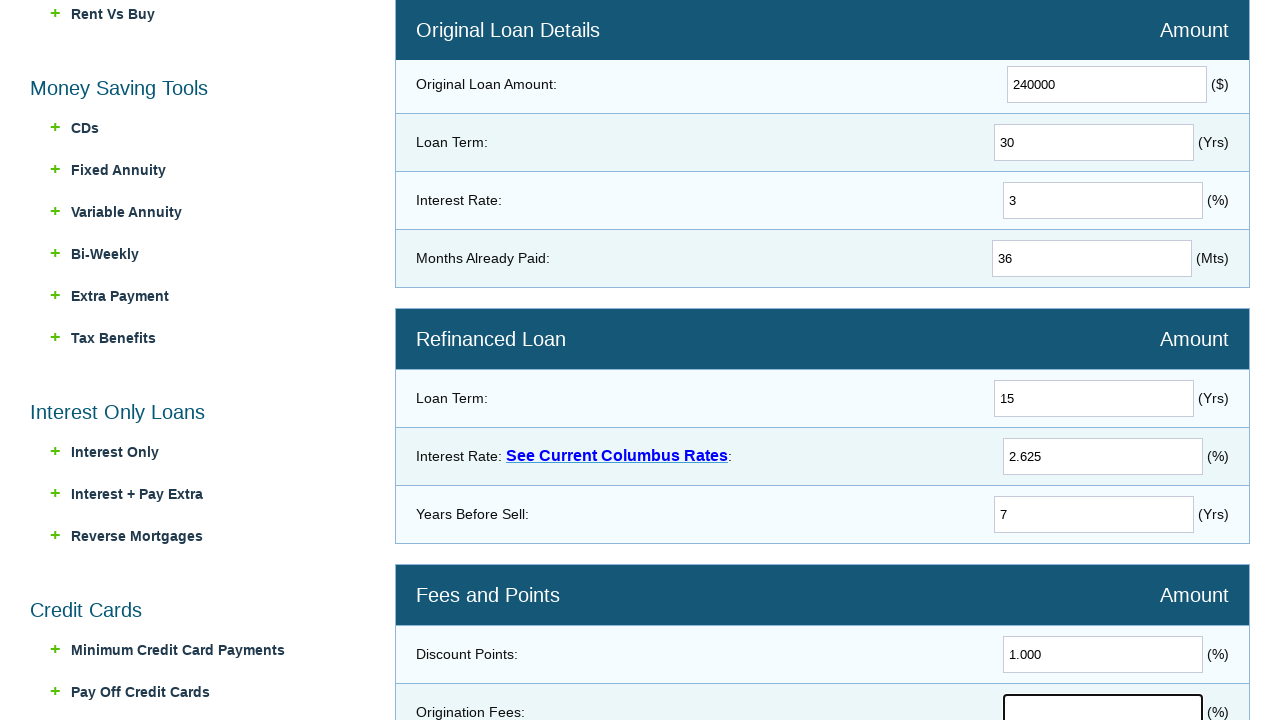

Entered origination fees of $0.00 on input[name='Origination']
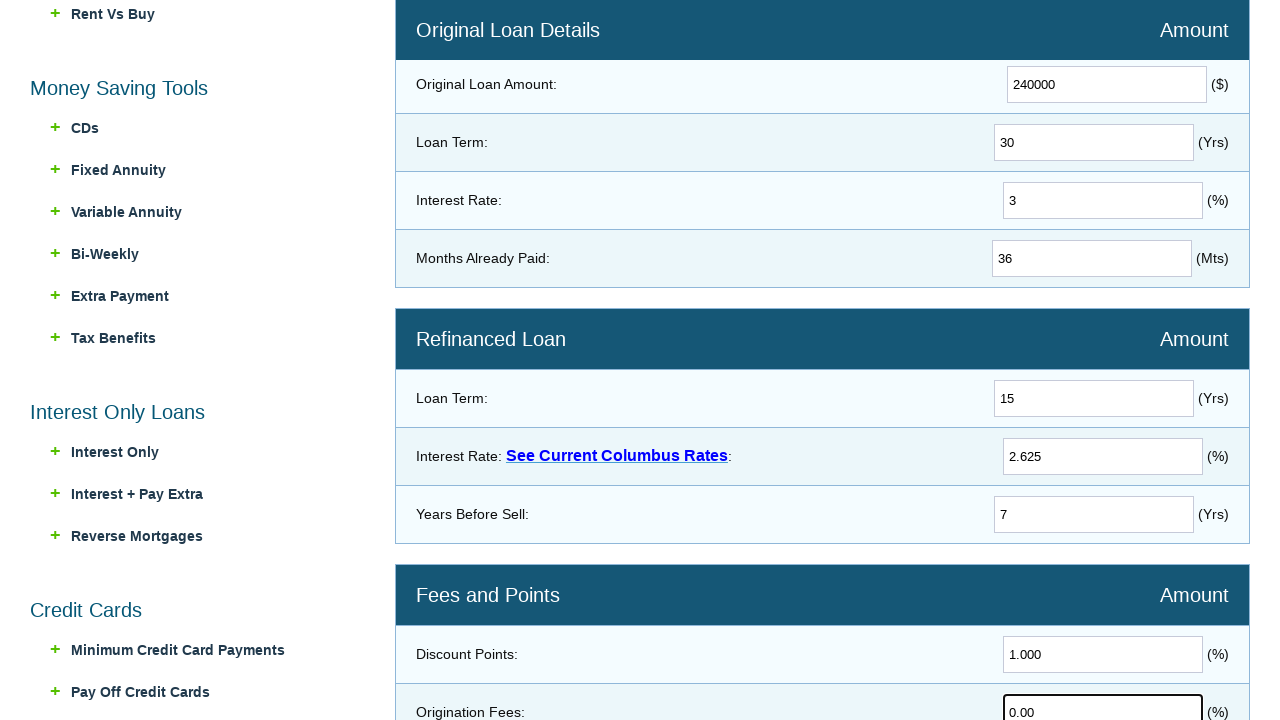

Cleared Other Closing Costs field on input[name='Closing']
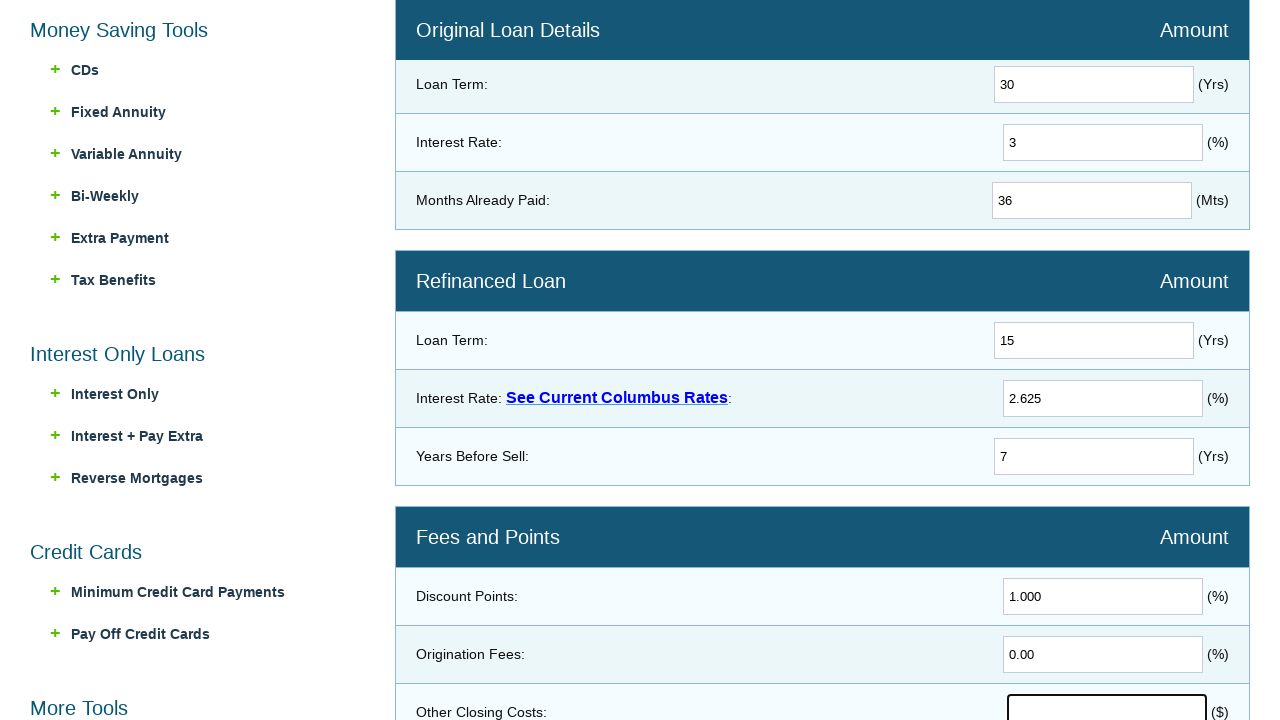

Entered other closing costs of $1,200.00 on input[name='Closing']
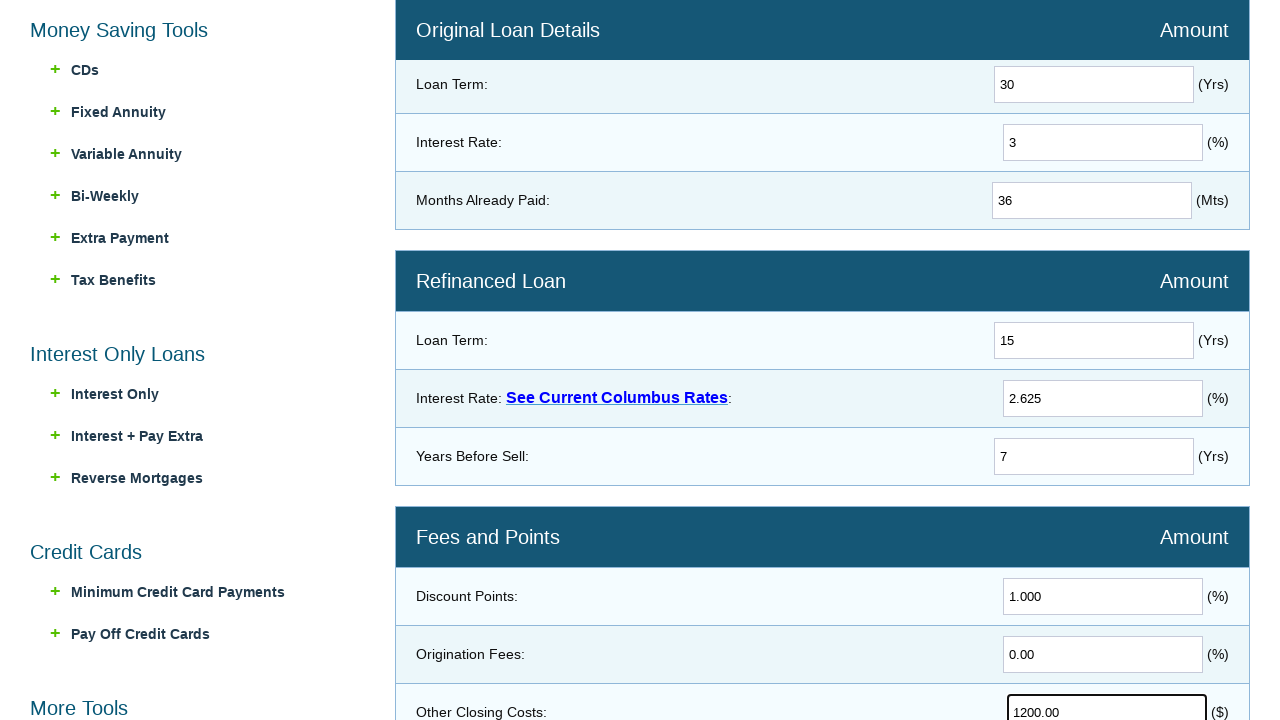

Cleared Federal Income Tax field on input[name='Taxes']
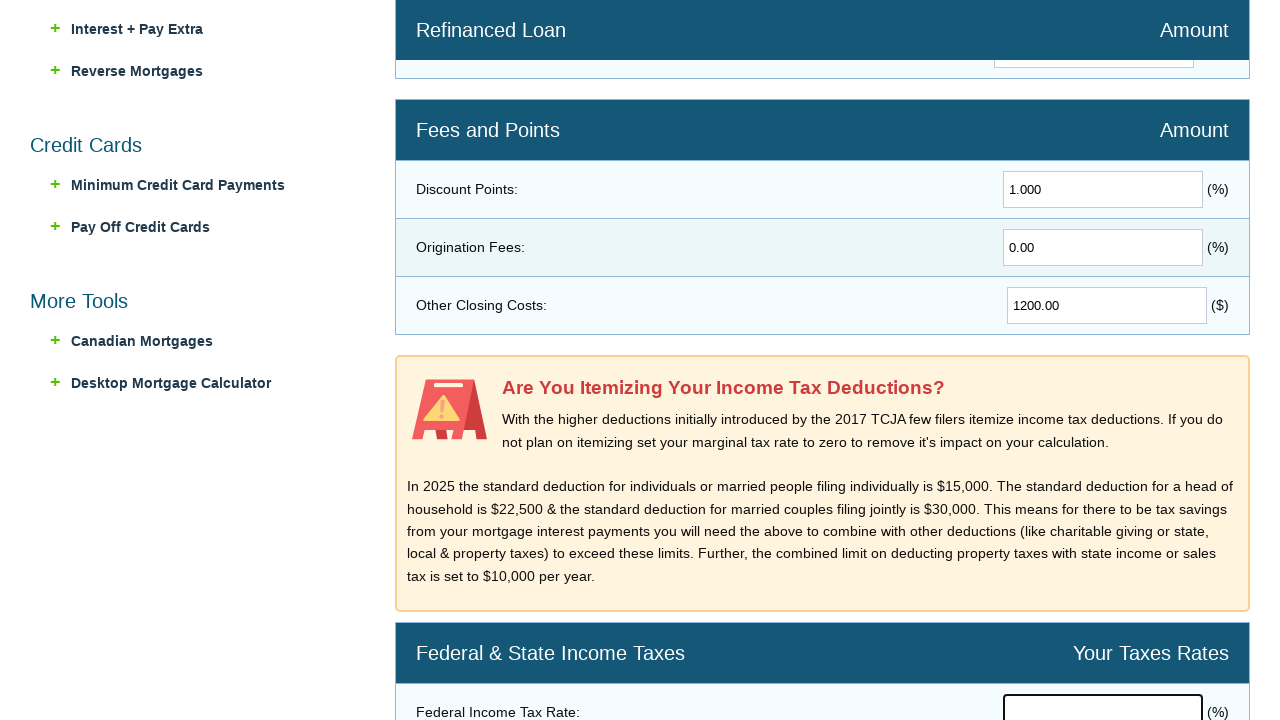

Entered federal income tax of 25.000% on input[name='Taxes']
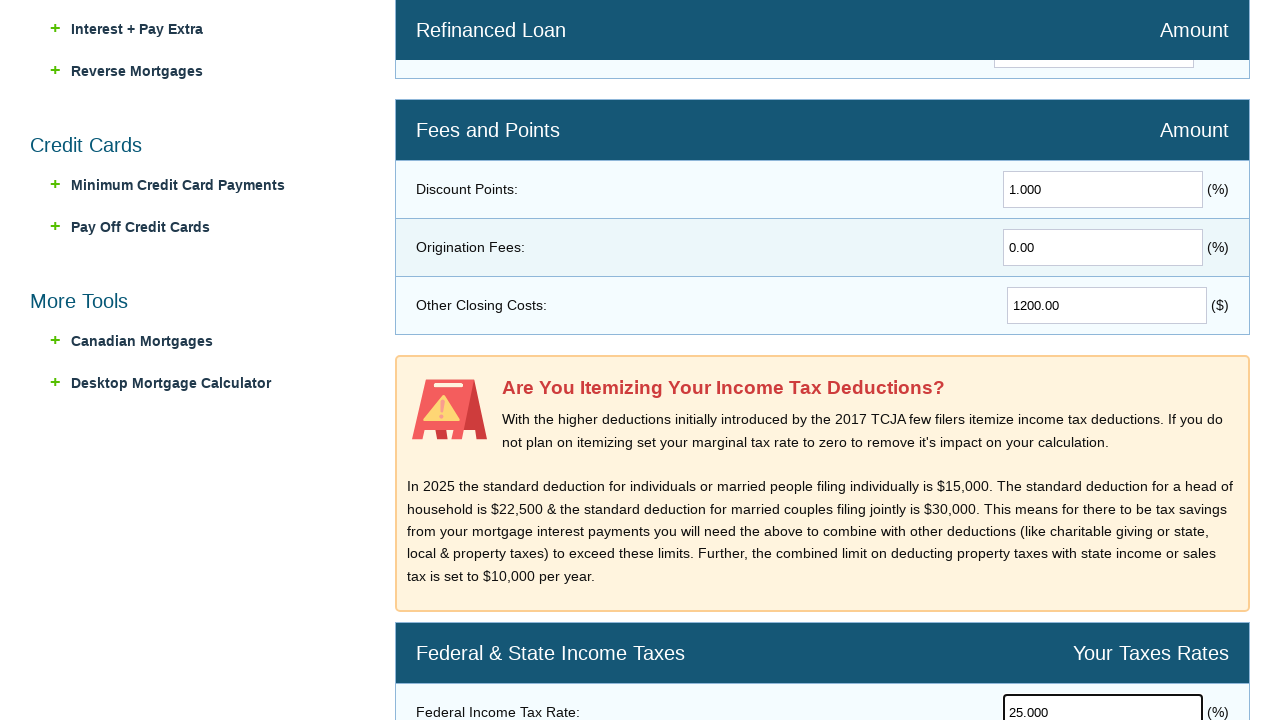

Cleared State Tax field on input[name='StateTax']
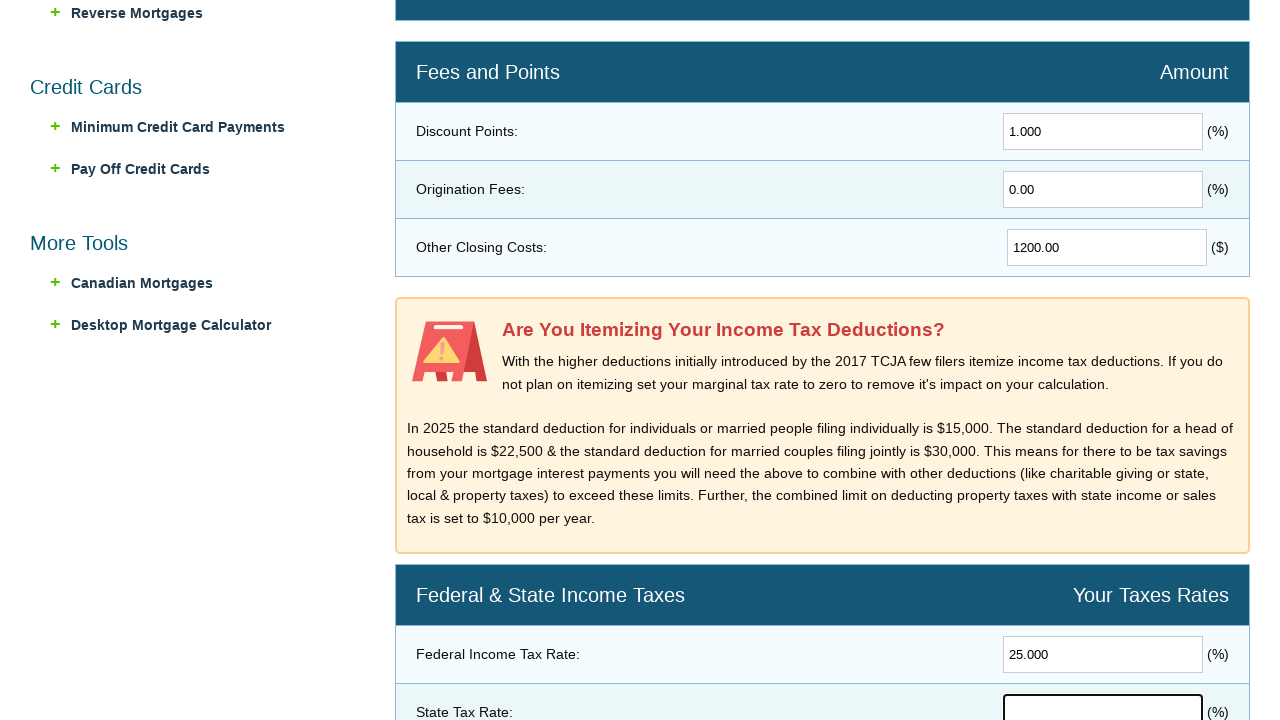

Entered state tax of 5.000% on input[name='StateTax']
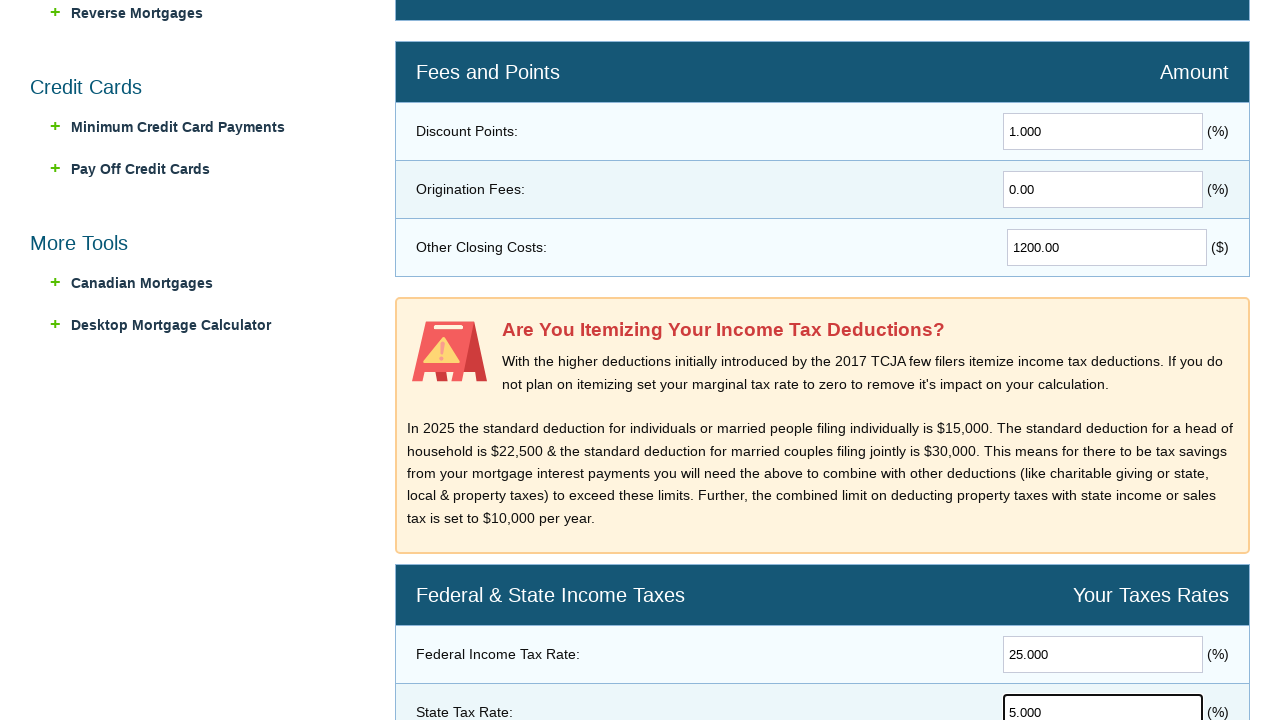

Clicked Calculate button to compute refinancing results at (822, 360) on input[name='calculate']
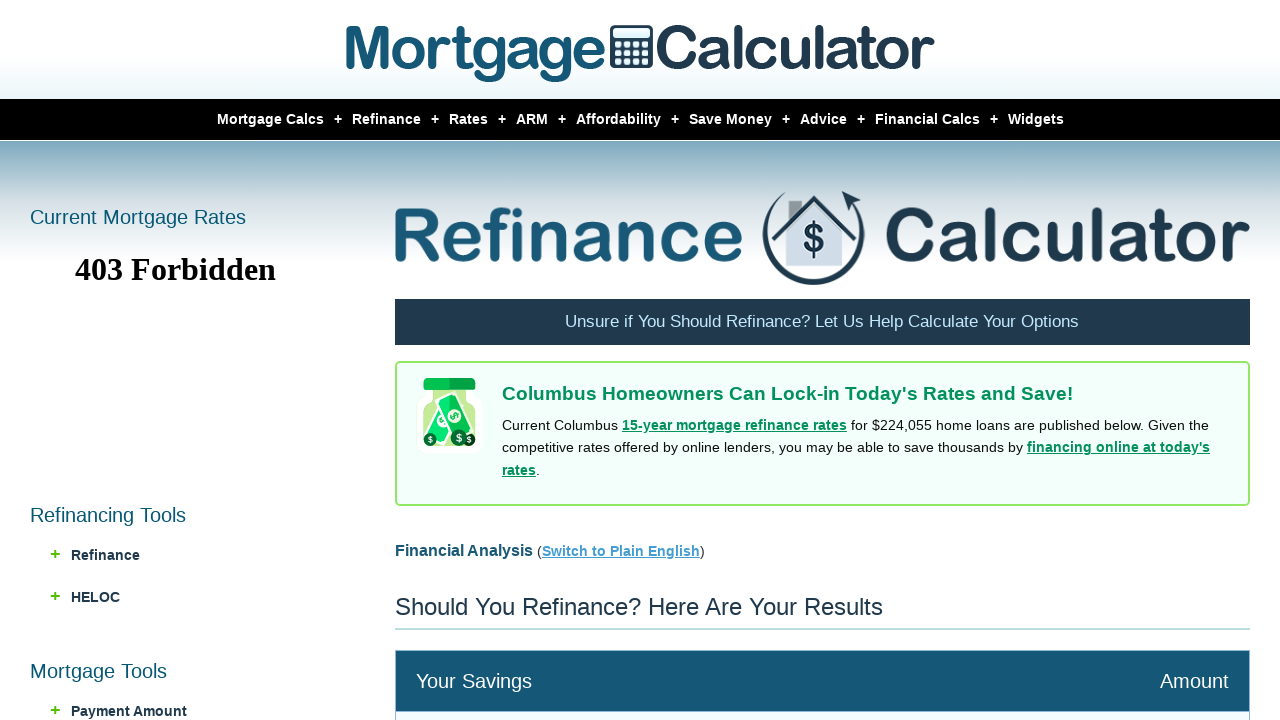

Waited for analysis results to load
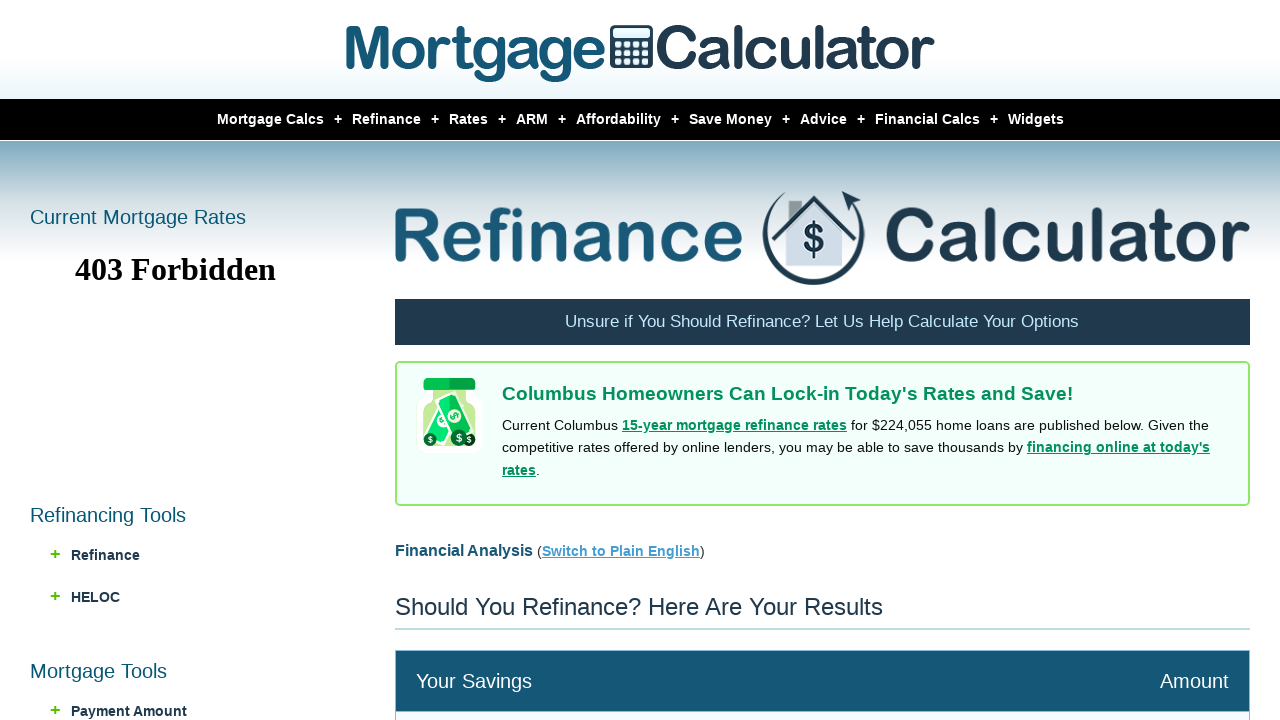

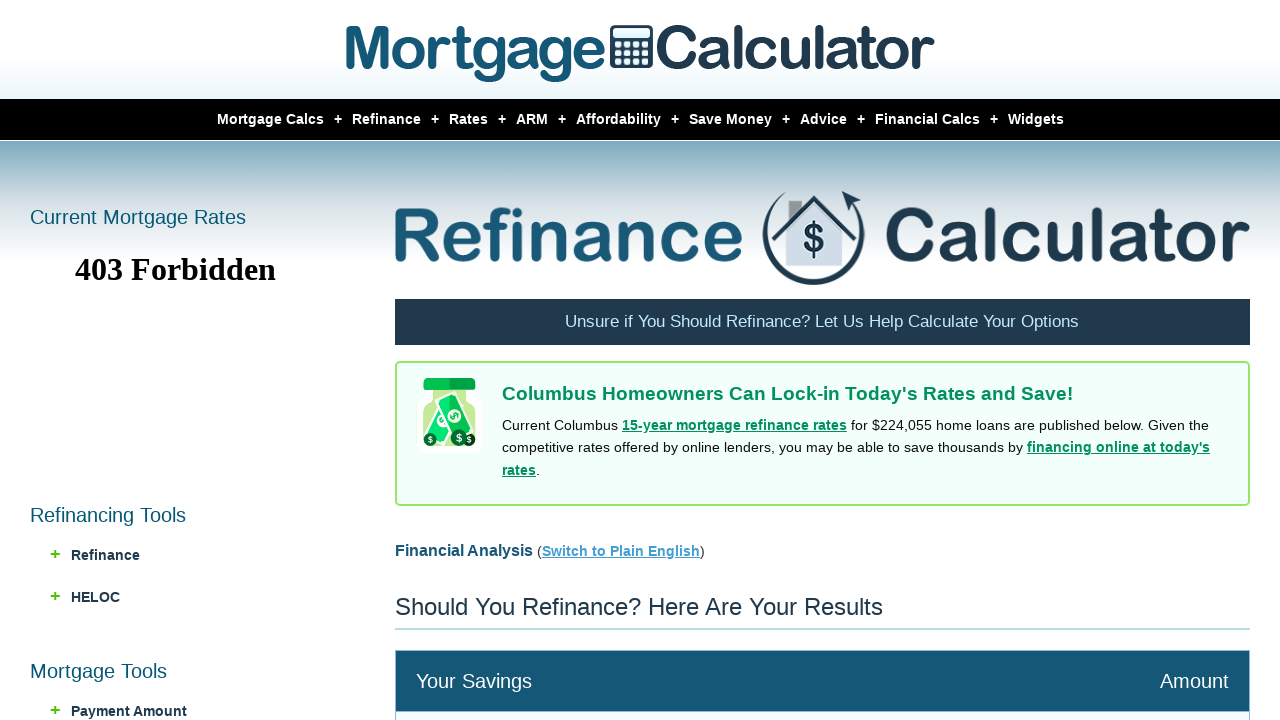